Plays the Drench2 color-flood puzzle game by starting a 9x9 game and clicking color buttons to attempt to fill the board with a single color.

Starting URL: http://www.flashbynight.com/drench2/

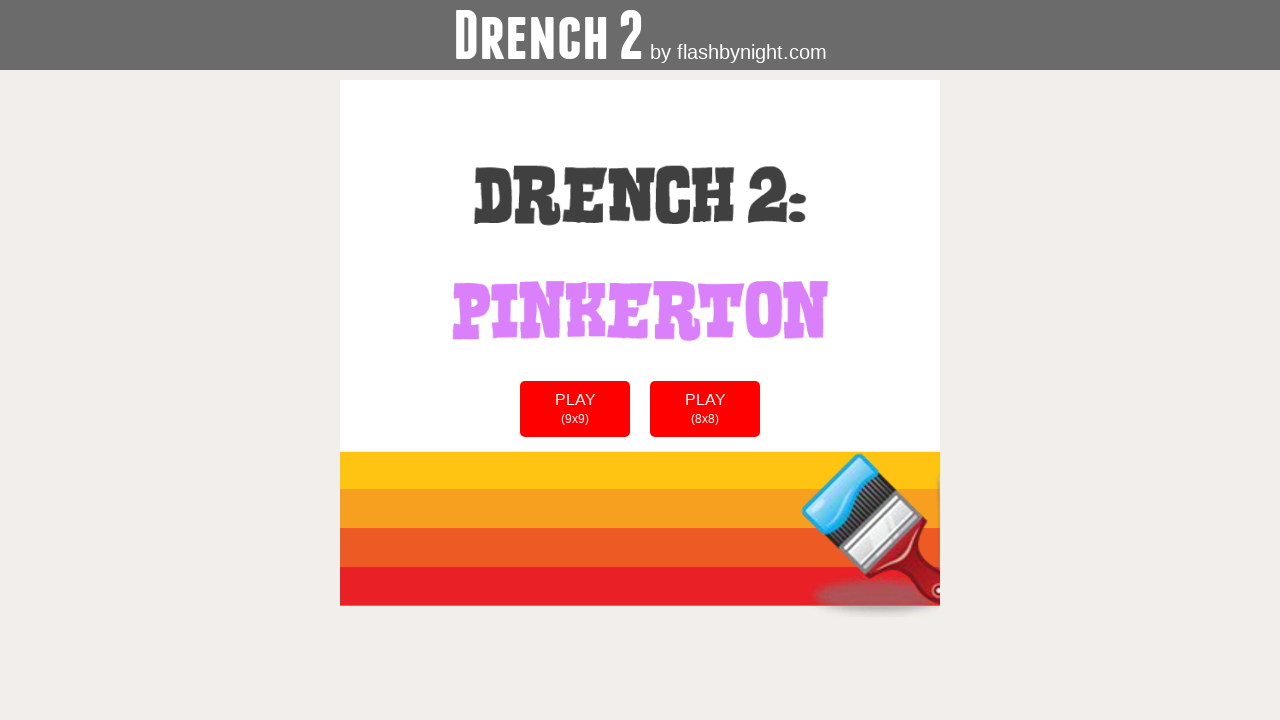

Waited for 9x9 play button to appear
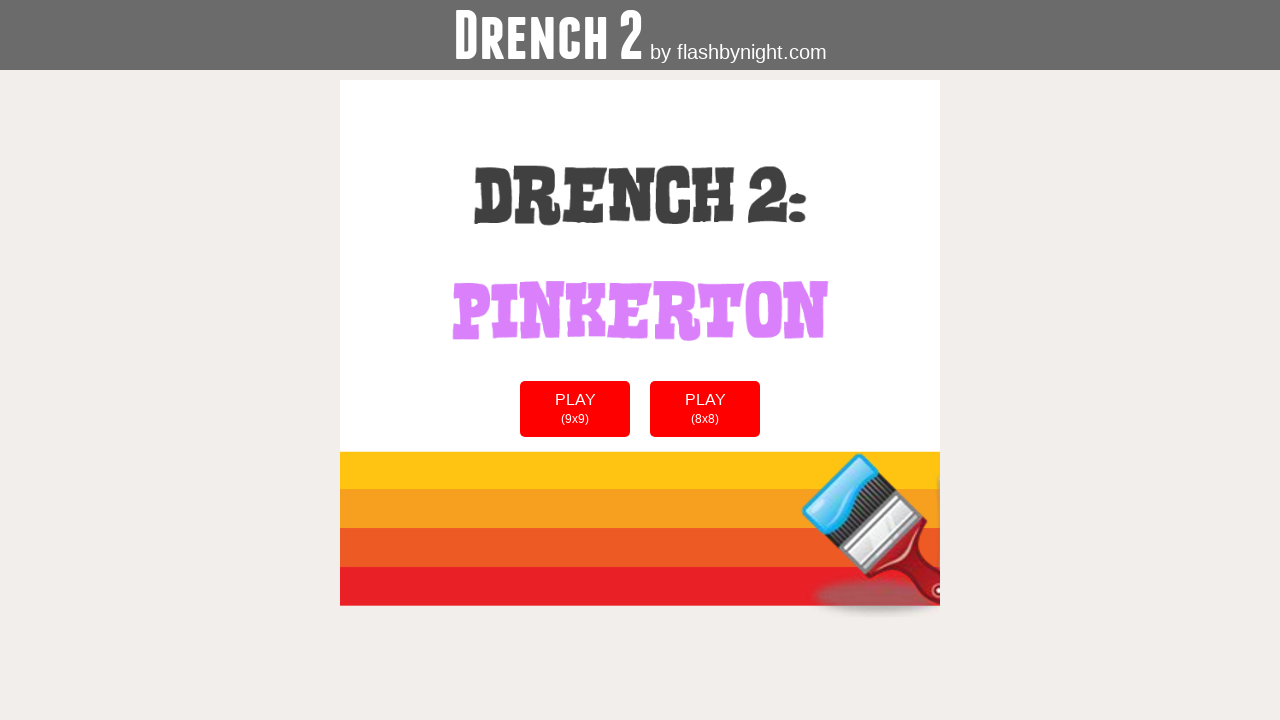

Clicked the 9x9 play button to start the game at (575, 409) on #butang1
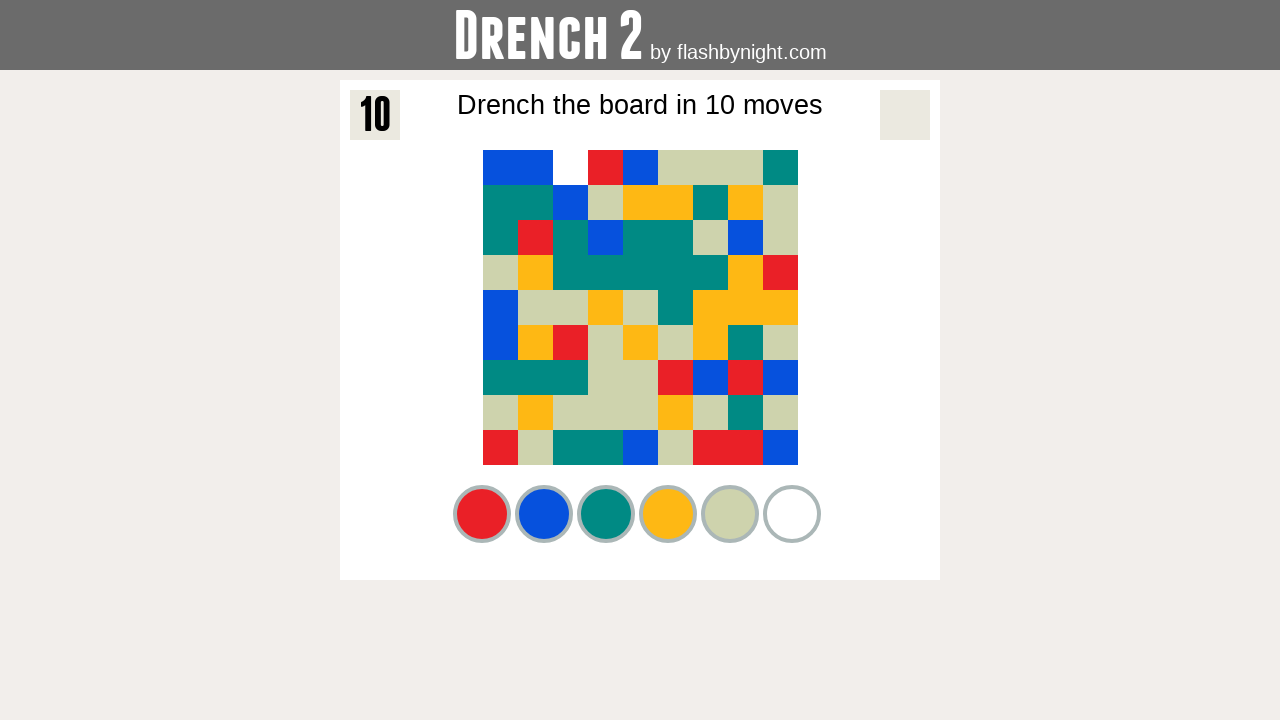

Game board loaded with squares
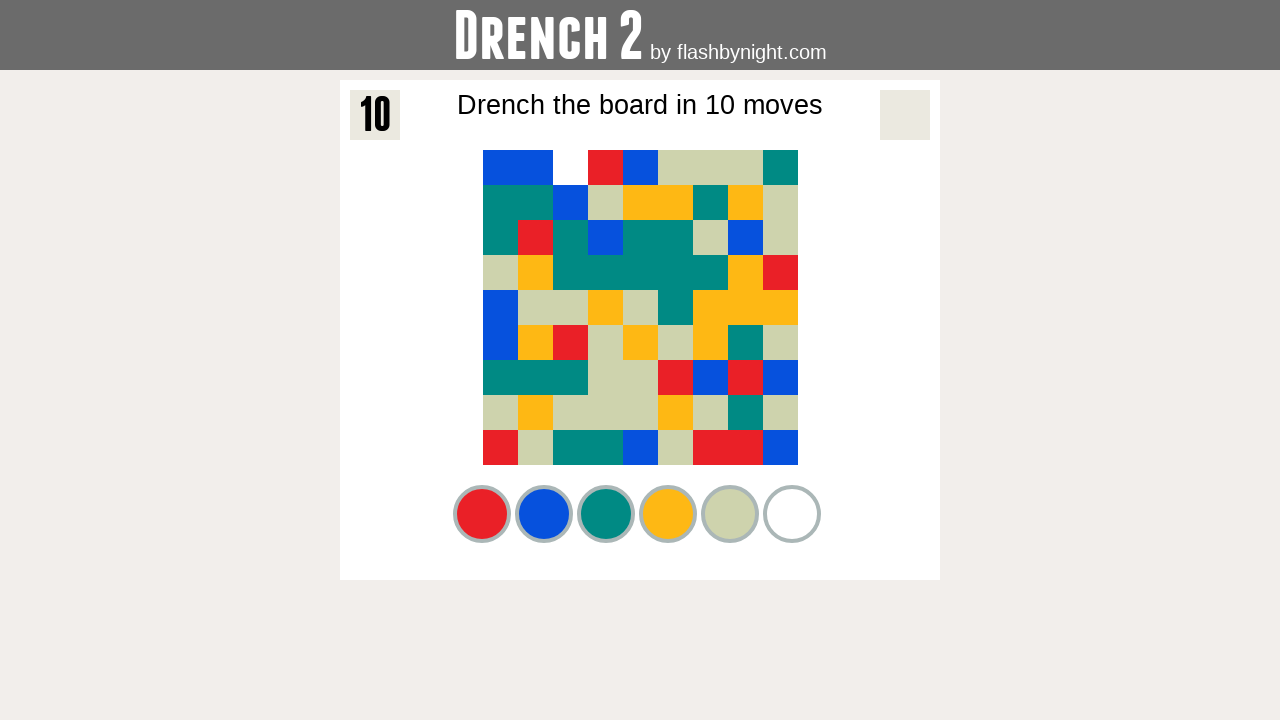

Clicked red color button at (482, 514) on #b1
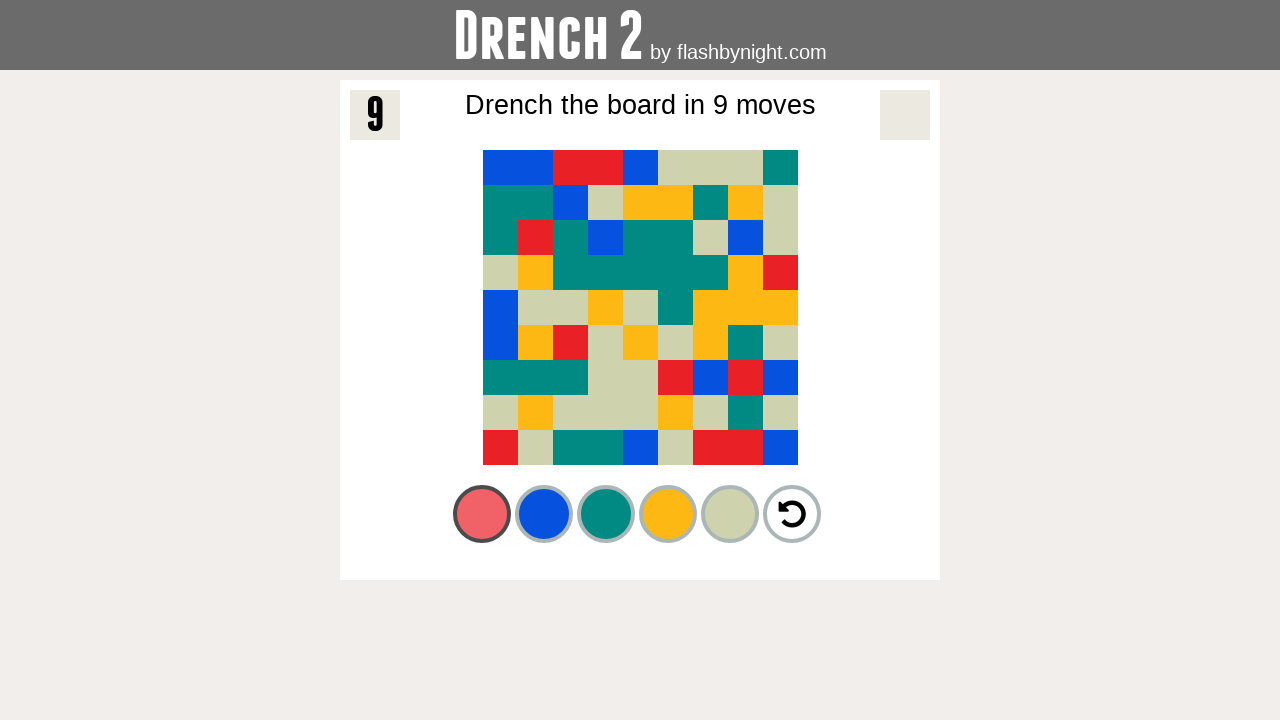

Waited 500ms after red button click
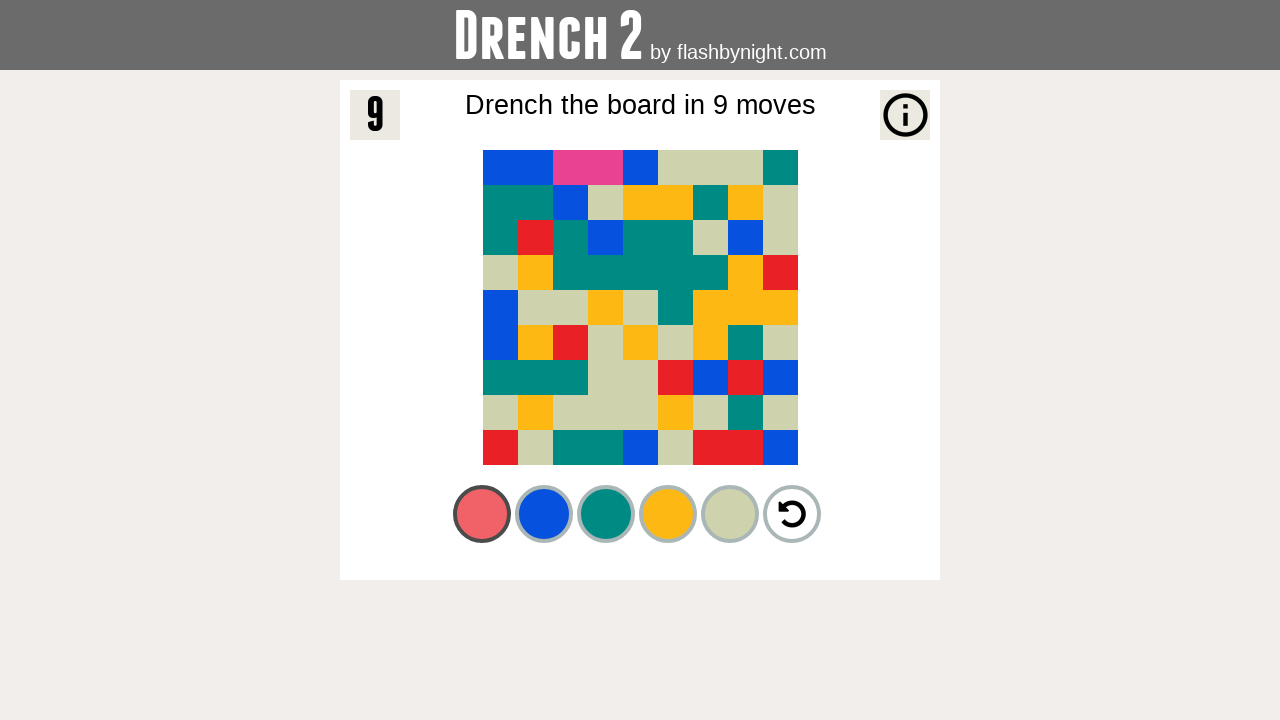

Clicked blue color button at (544, 514) on #b2
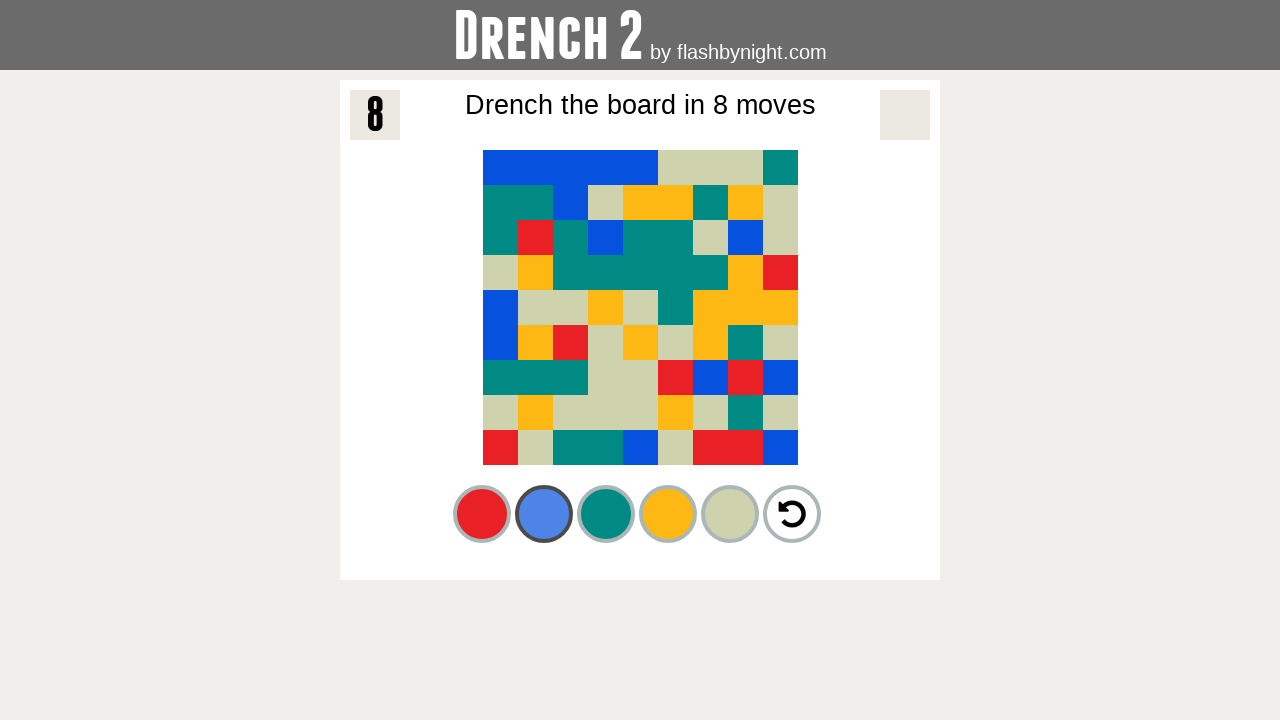

Waited 500ms after blue button click
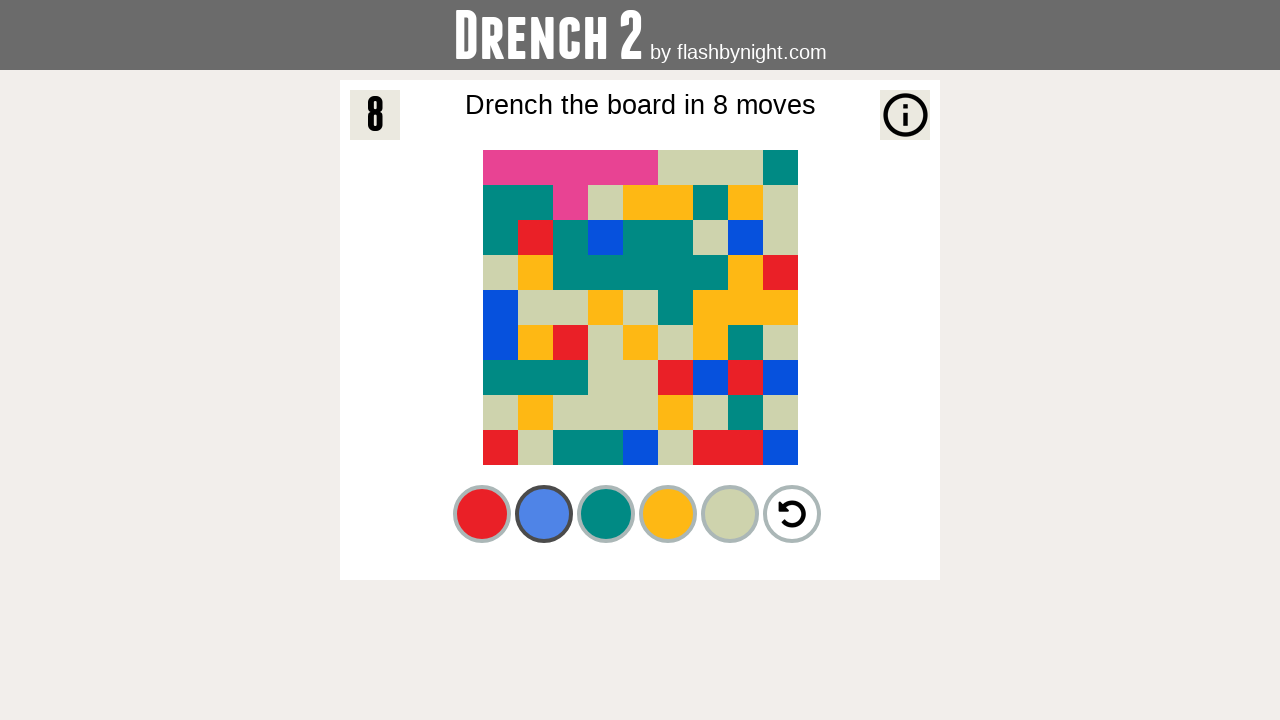

Clicked green color button at (606, 514) on #b3
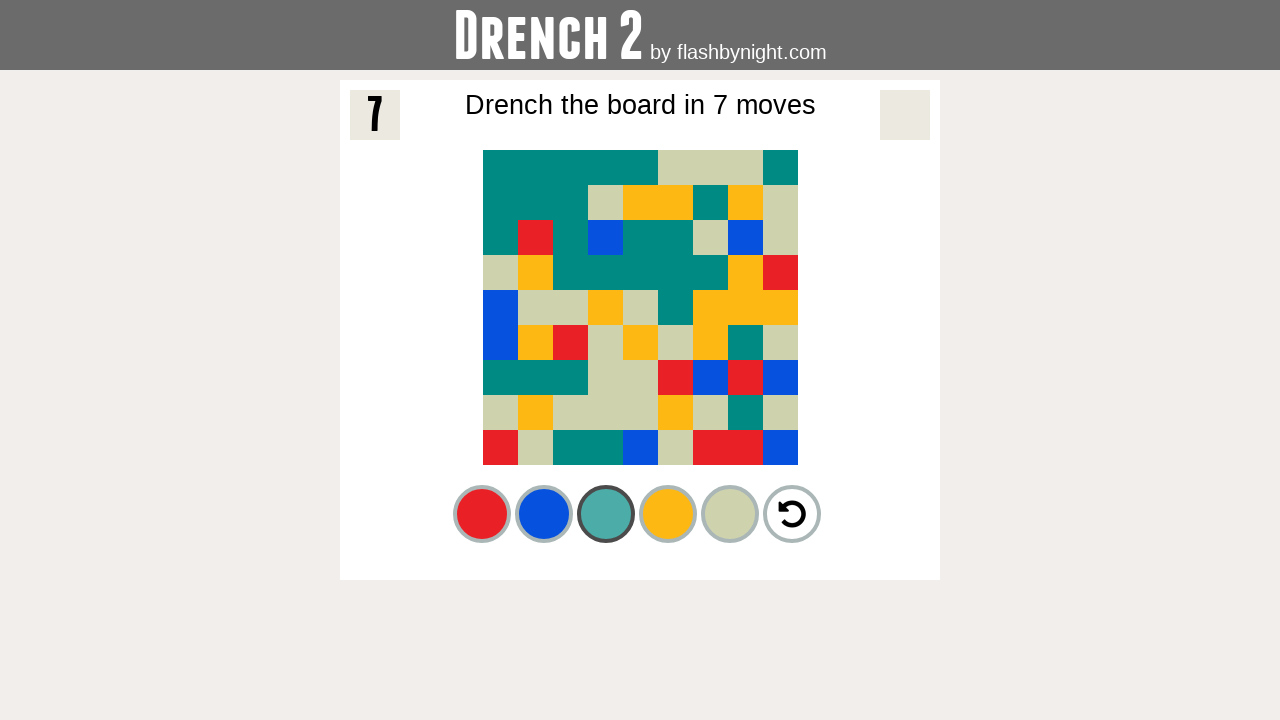

Waited 500ms after green button click
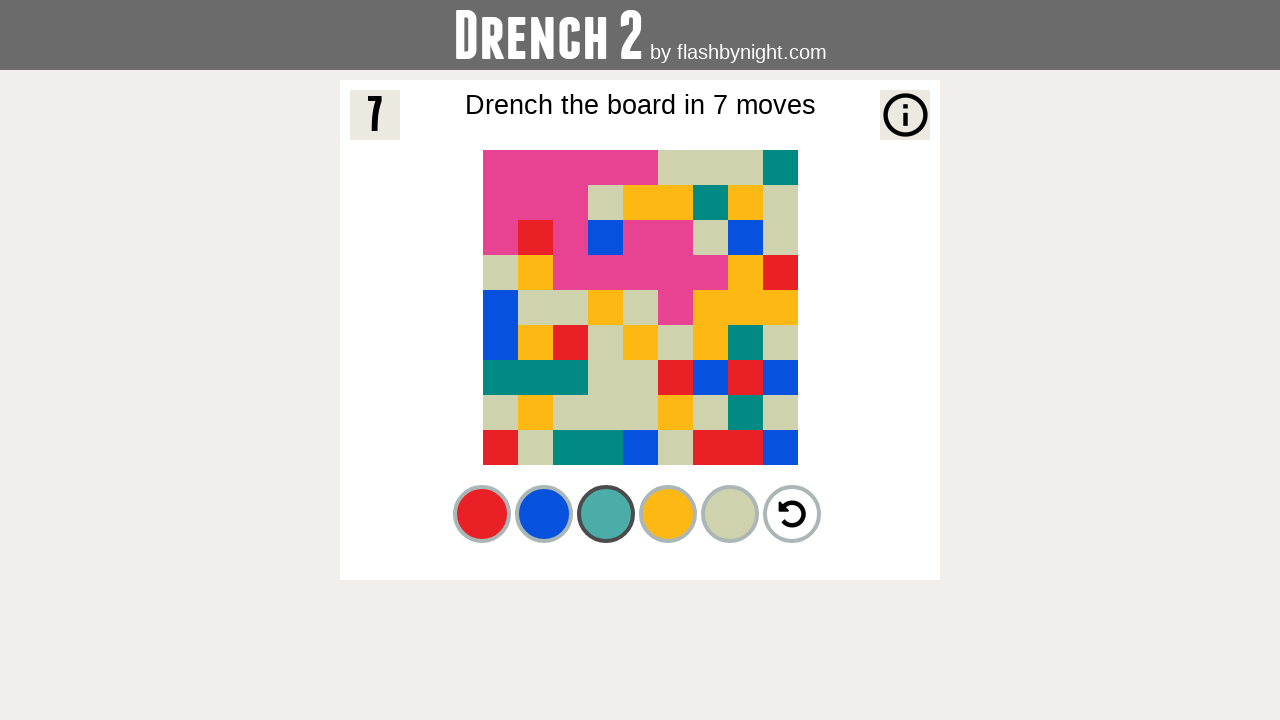

Clicked yellow color button at (668, 514) on #b4
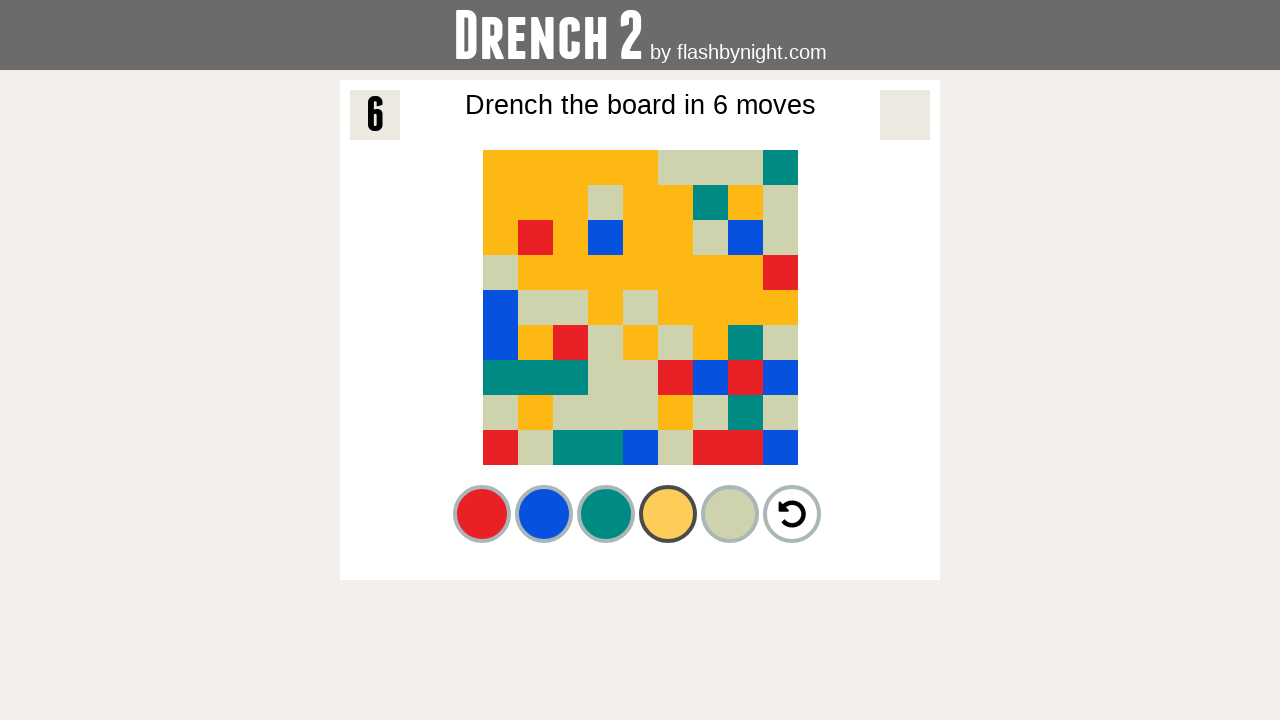

Waited 500ms after yellow button click
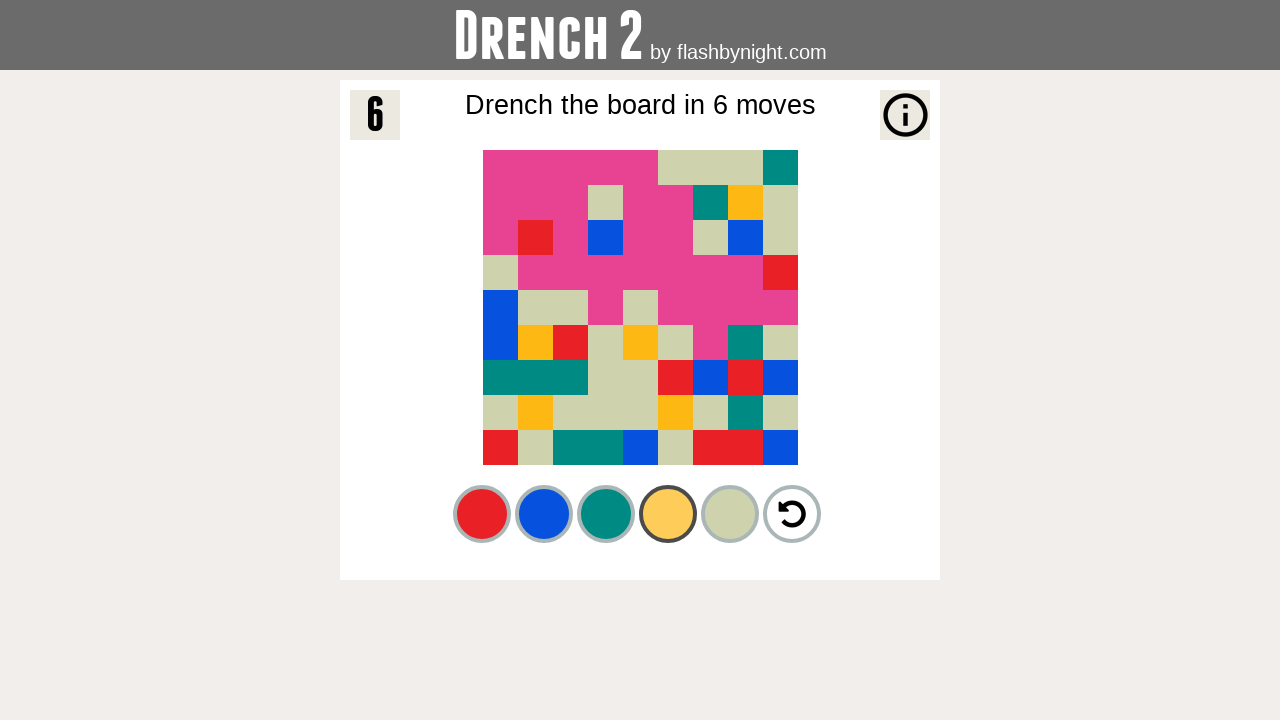

Clicked light green color button at (730, 514) on #b5
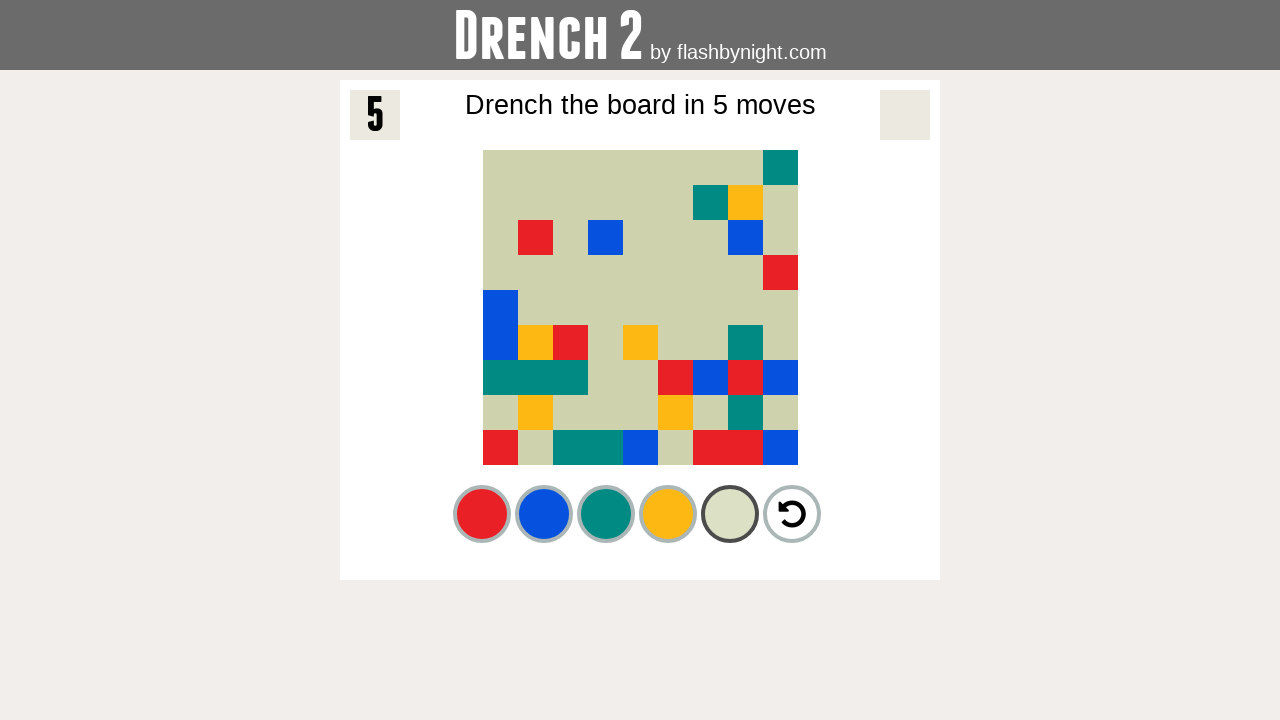

Waited 500ms after light green button click
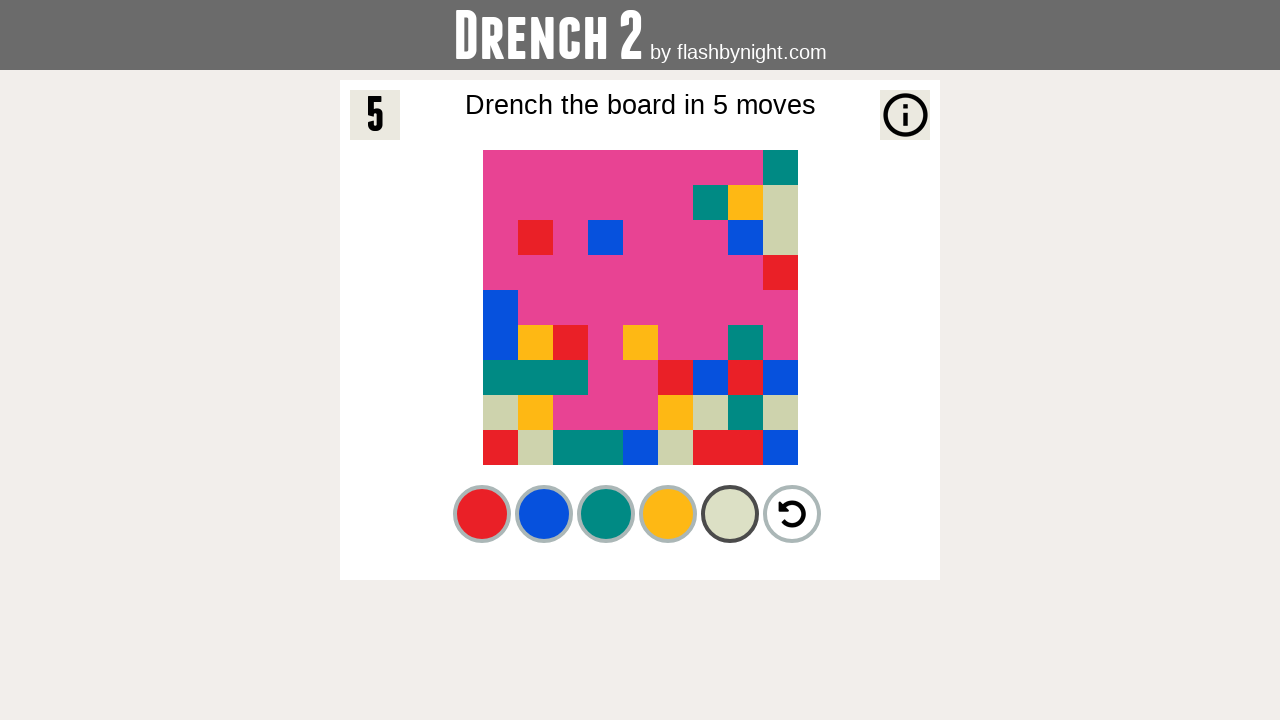

Clicked red color button again at (482, 514) on #b1
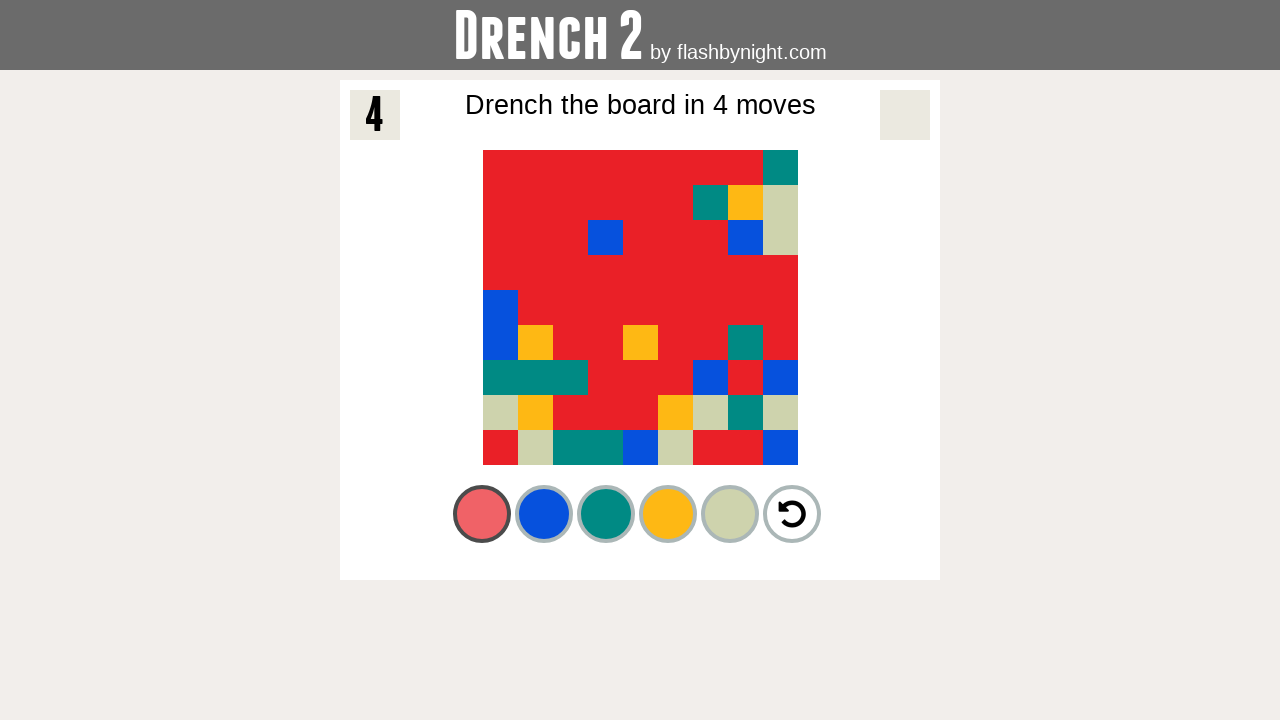

Waited 500ms after final red button click
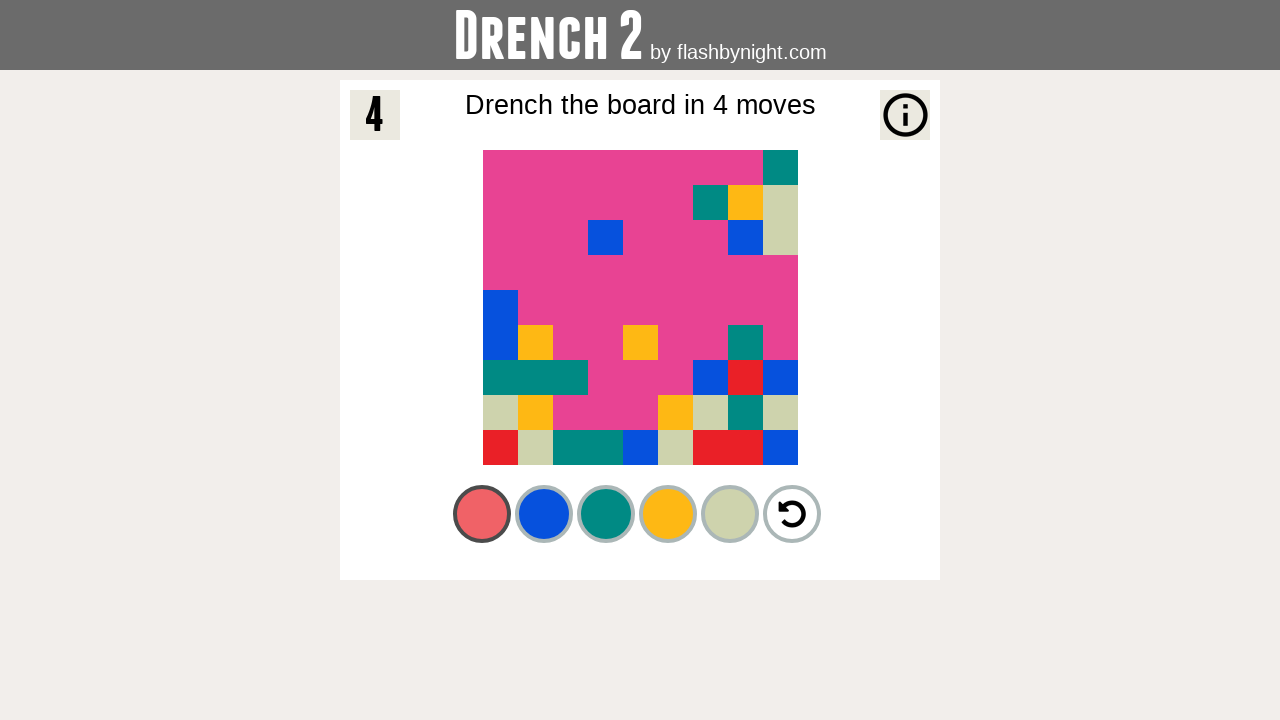

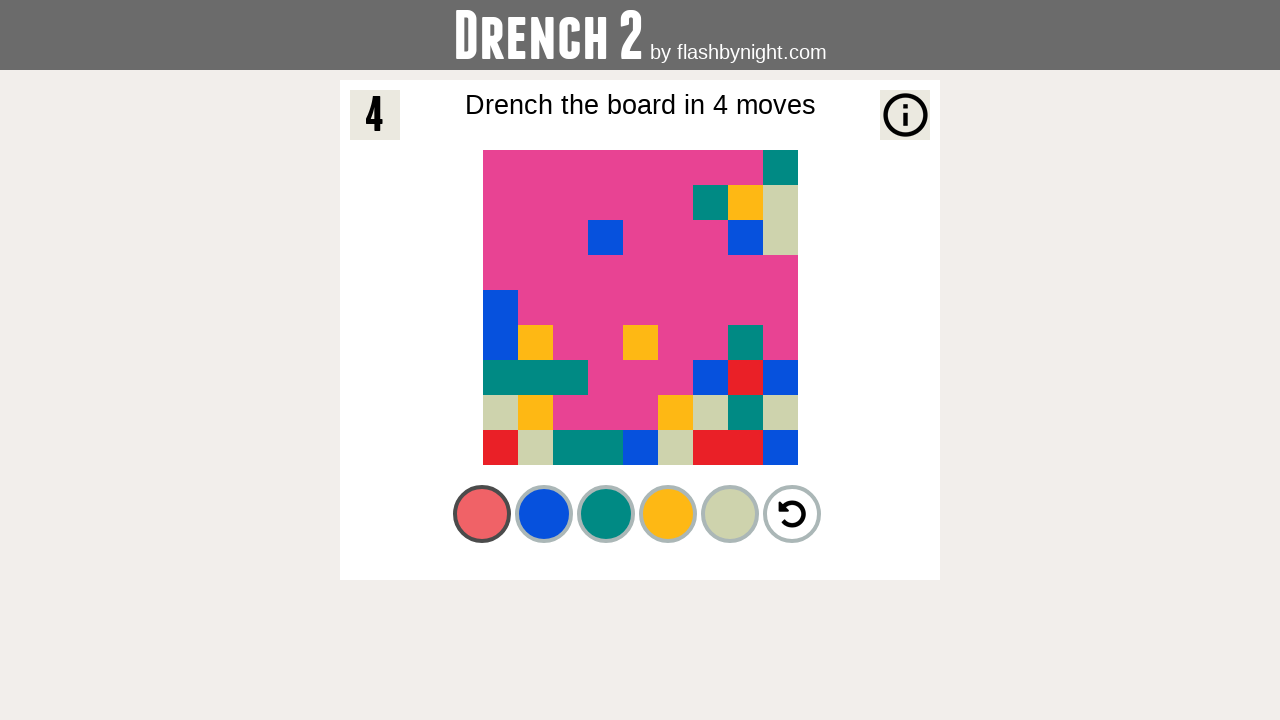